Fills out a form with first name, last name, and email, then submits it by clicking the button

Starting URL: https://secure-retreat-92358.herokuapp.com/

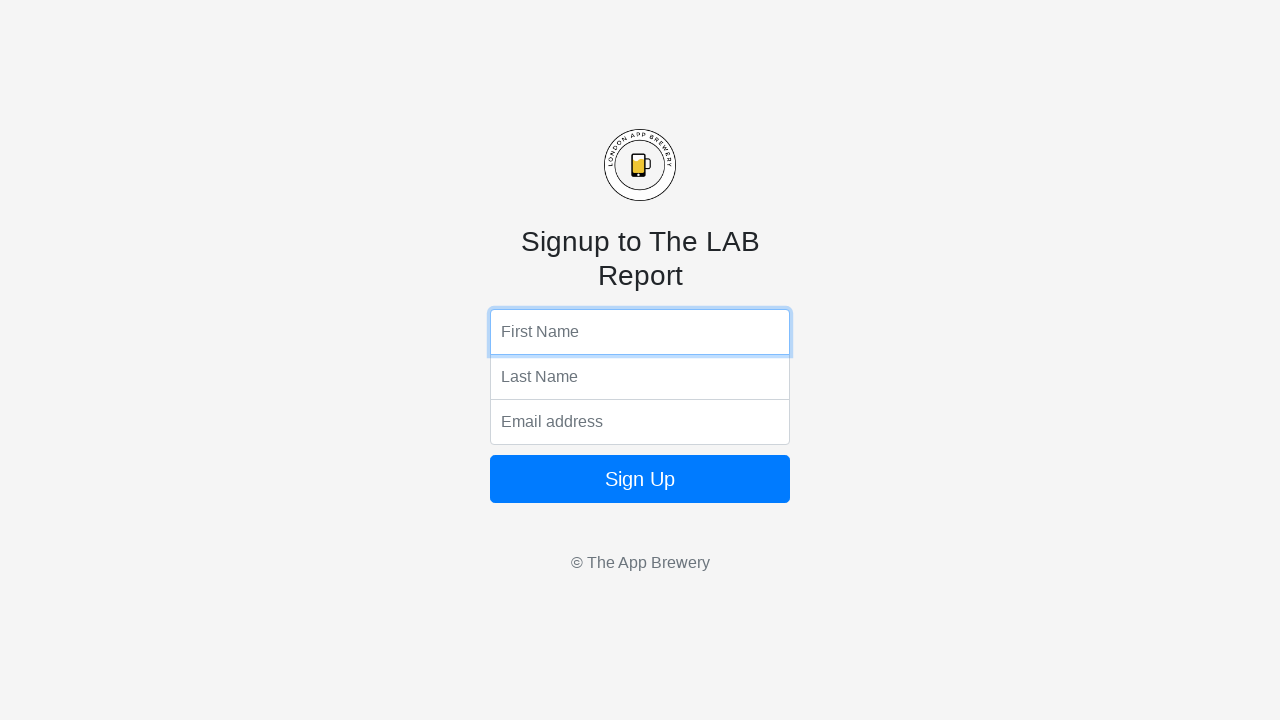

Filled first name field with 'Test' on input[name='fName']
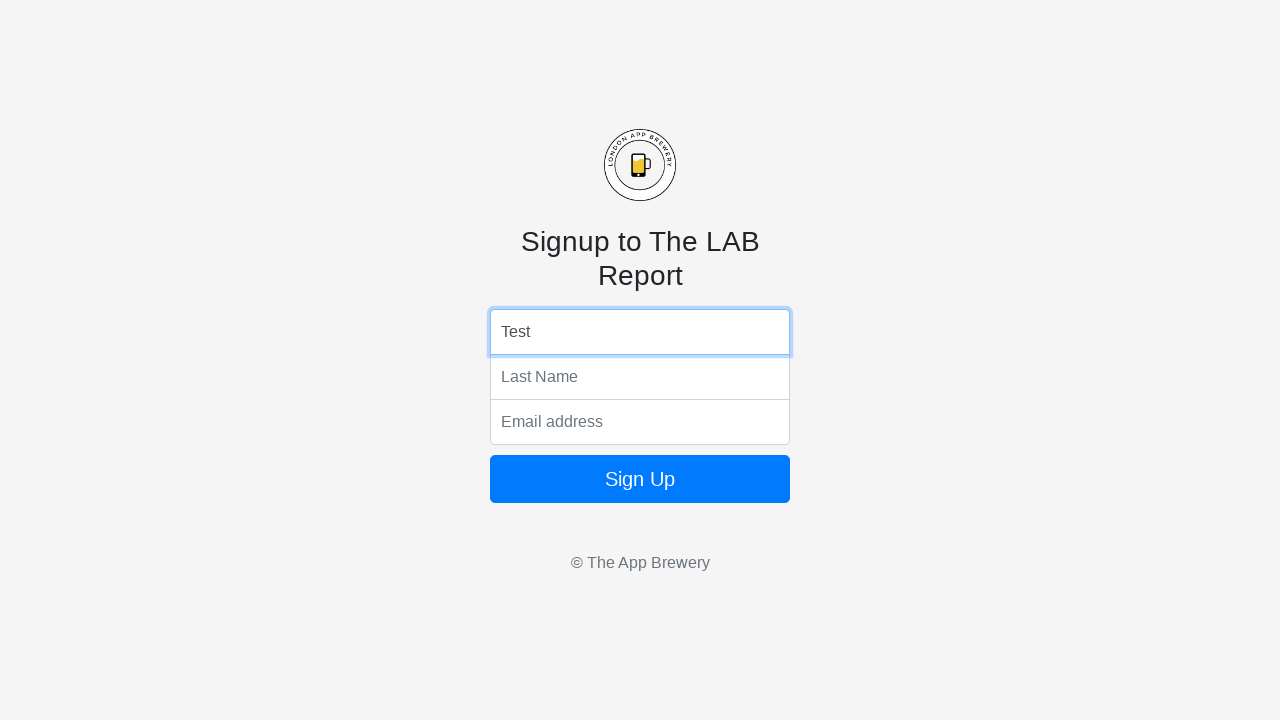

Filled last name field with 'Last' on input[name='lName']
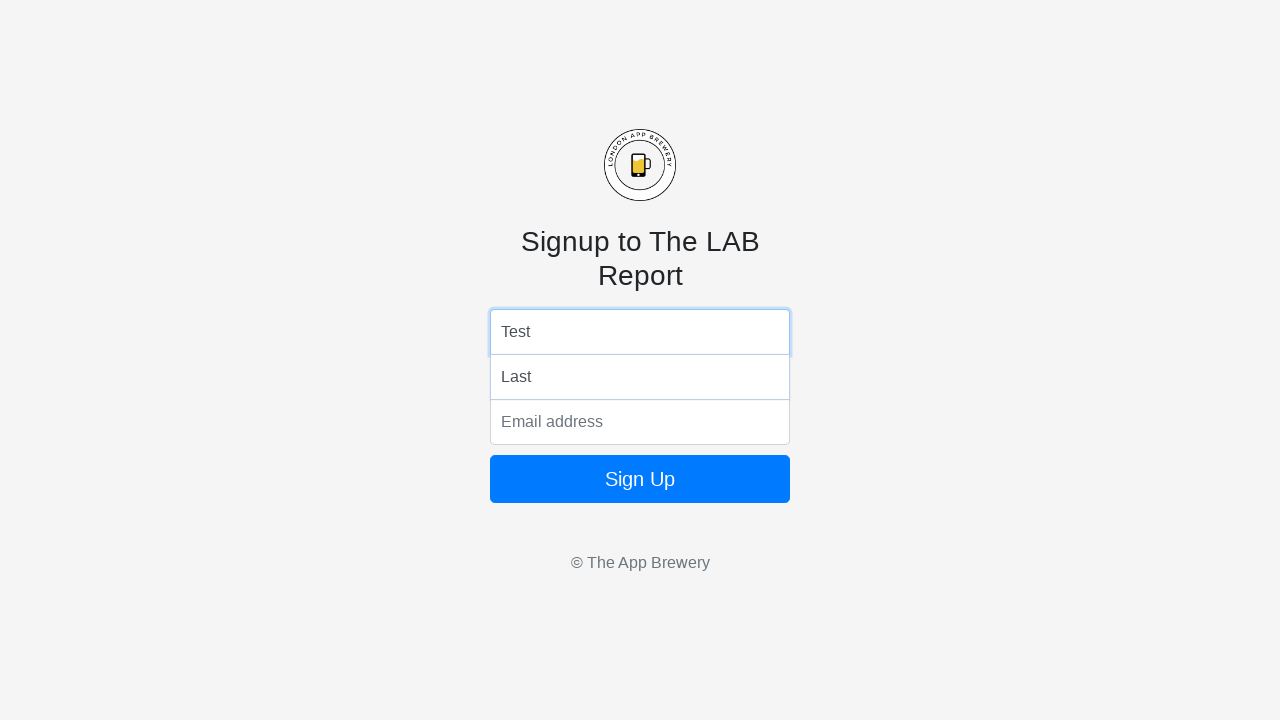

Filled email field with 'email@example.com' on input[name='email']
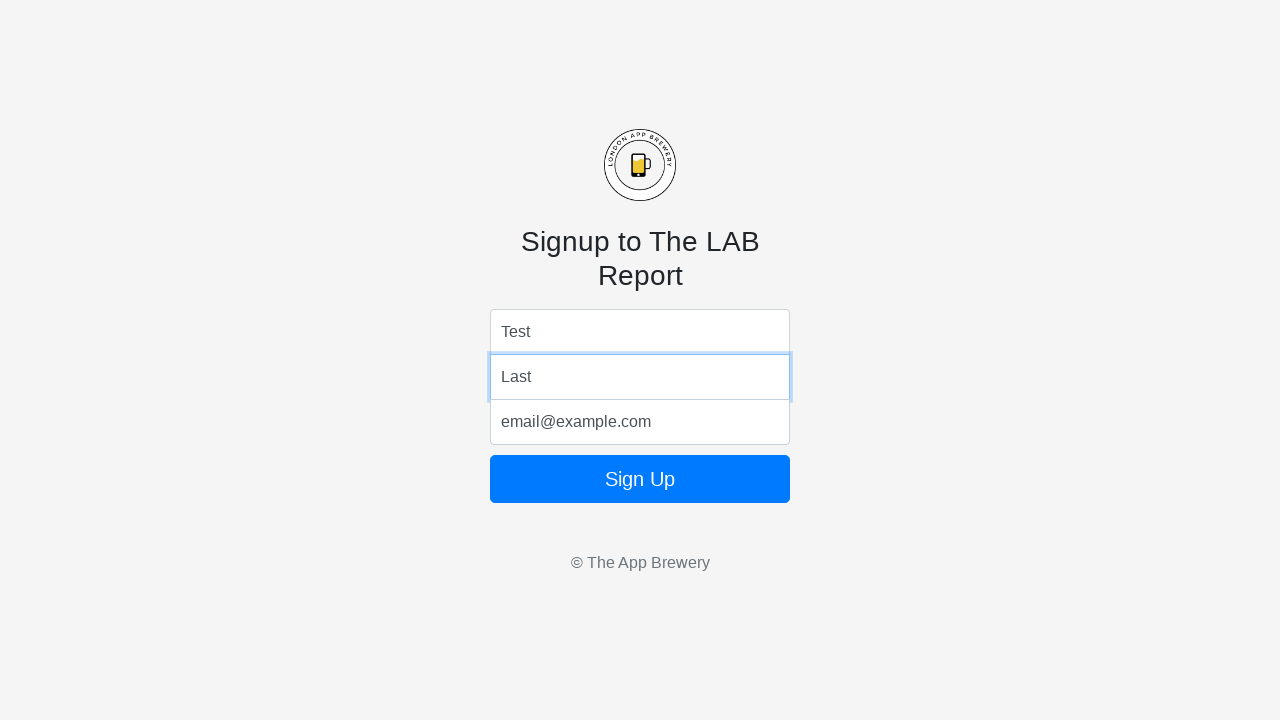

Clicked submit button to submit the form at (640, 479) on button
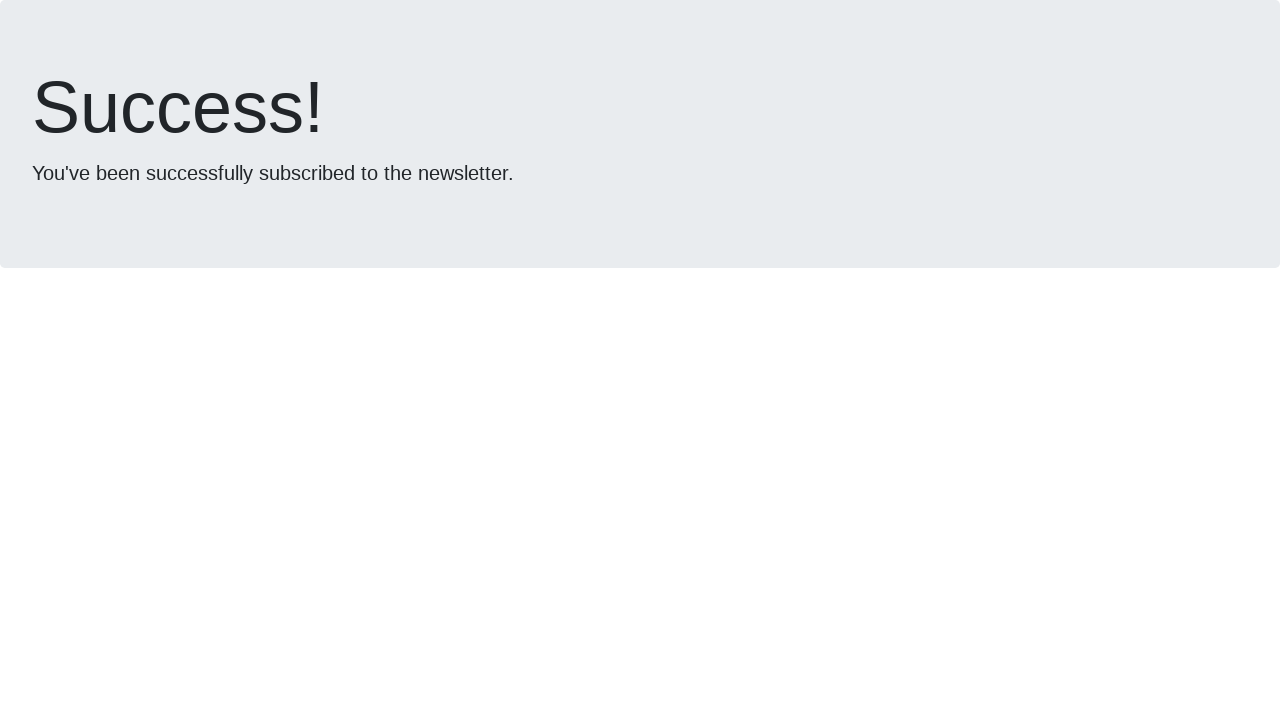

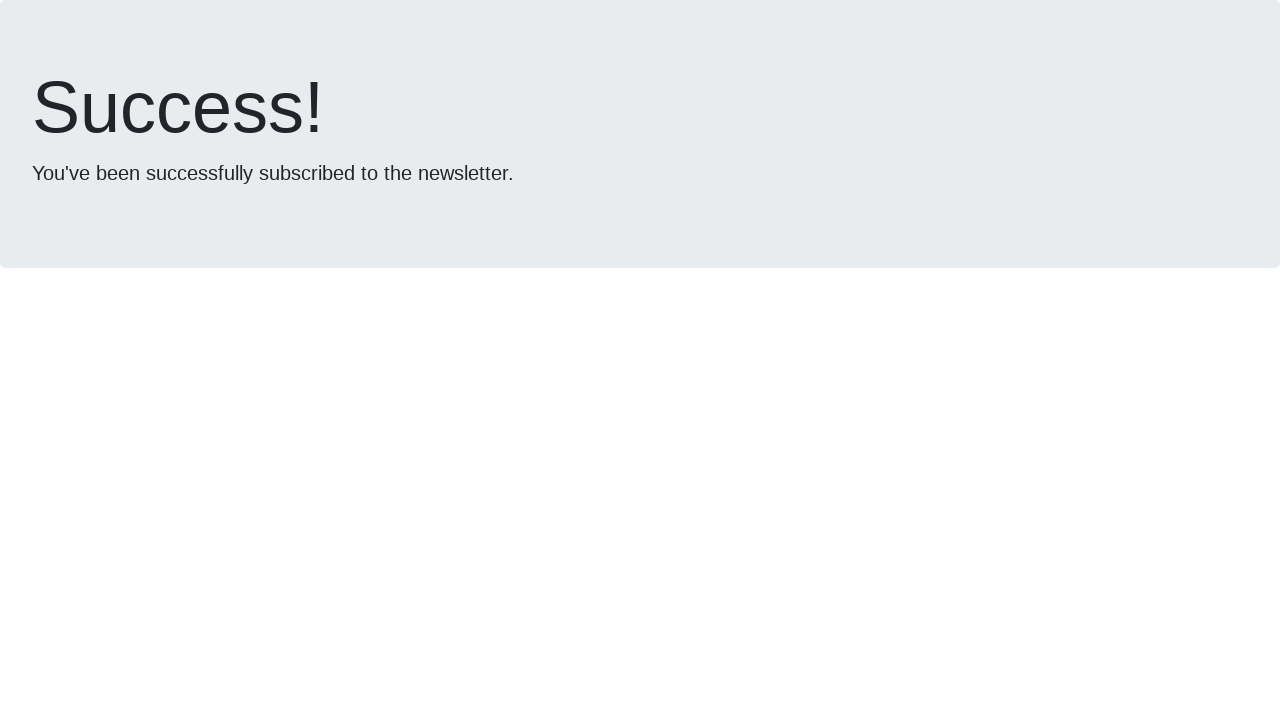